Tests successful user signup with a new email address, then logs out

Starting URL: https://vue-demo.daniel-avellaneda.com

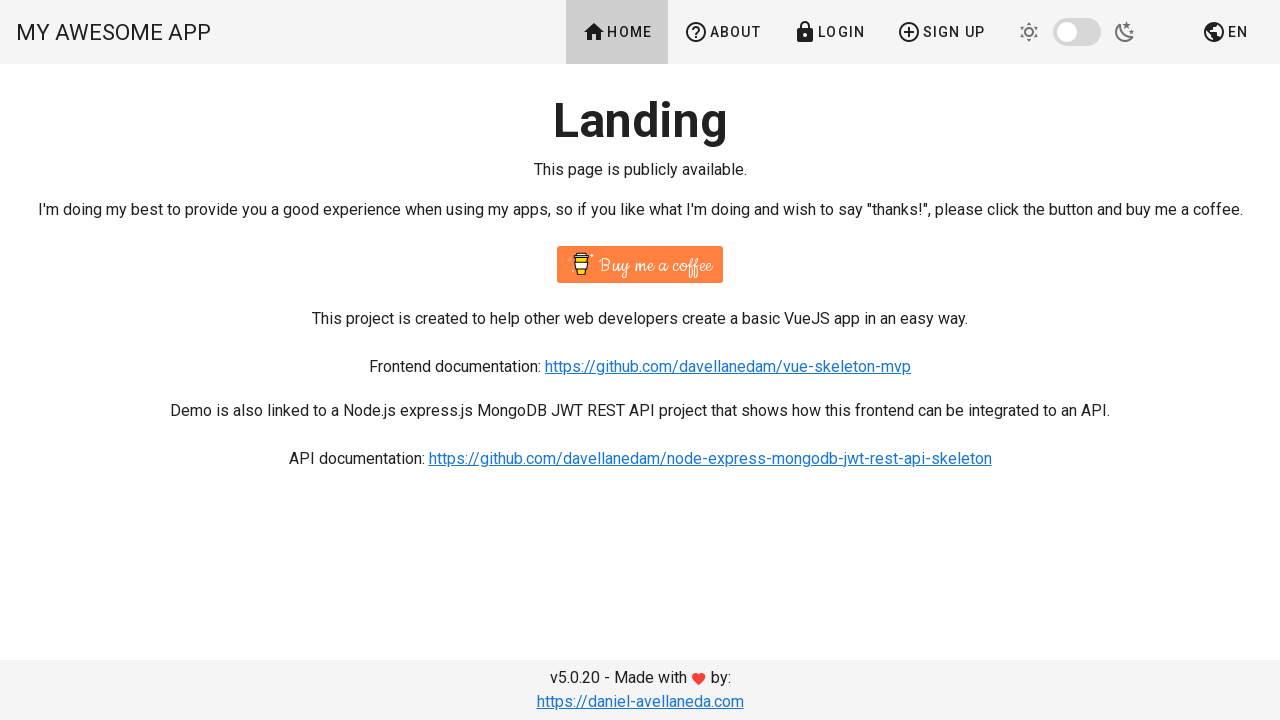

Clicked Sign Up button to navigate to signup page at (941, 32) on text=Sign Up
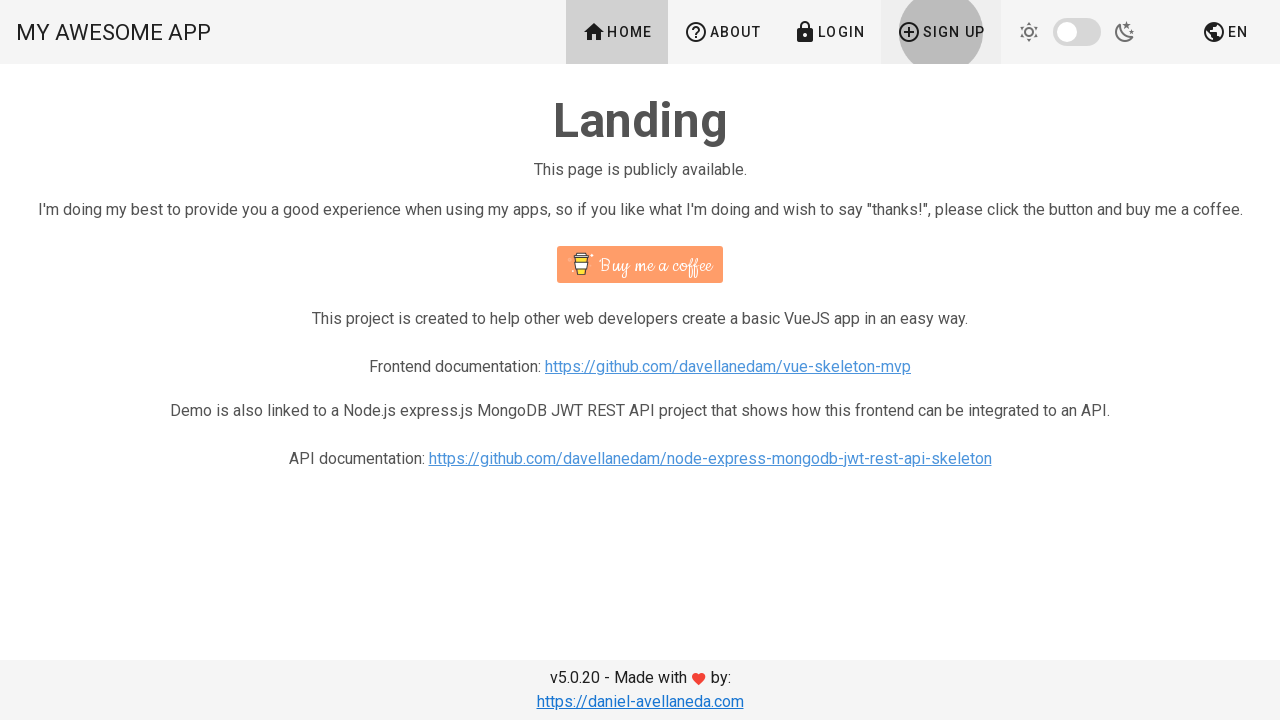

Filled name field with 'Test User 42' on input[id='name']
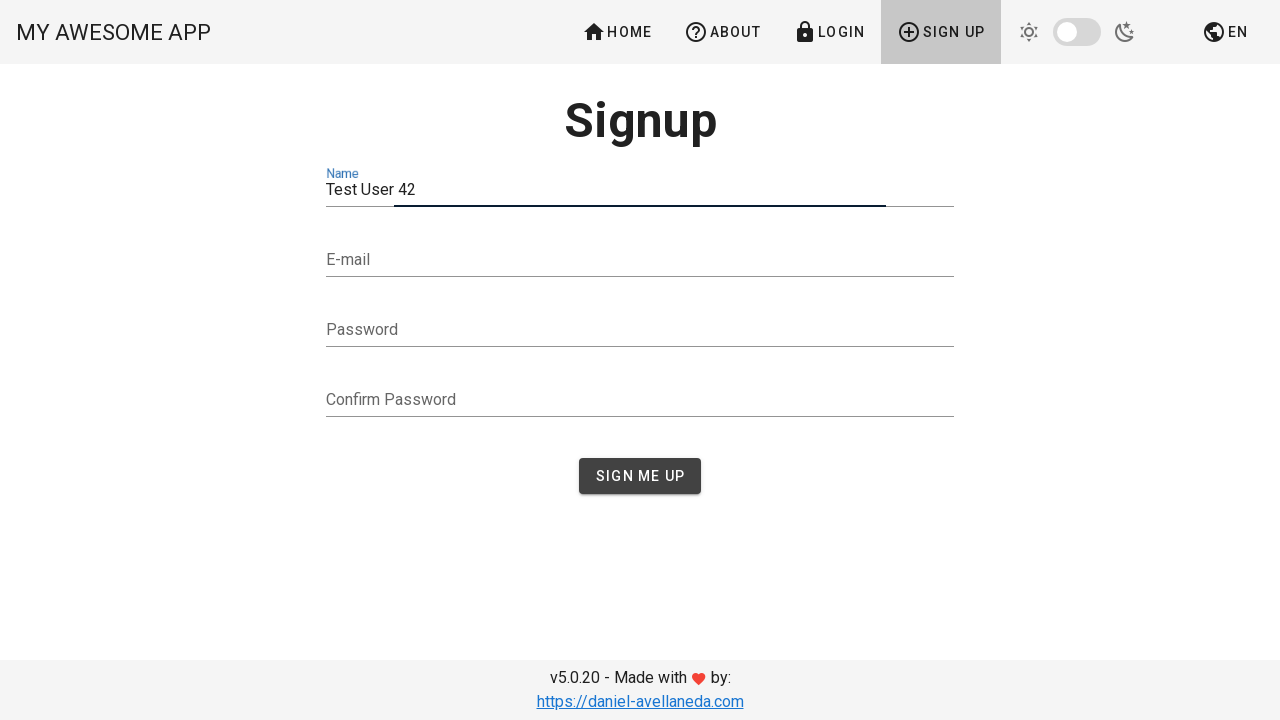

Filled email field with 'testuser42@example.com' on input[id='email']
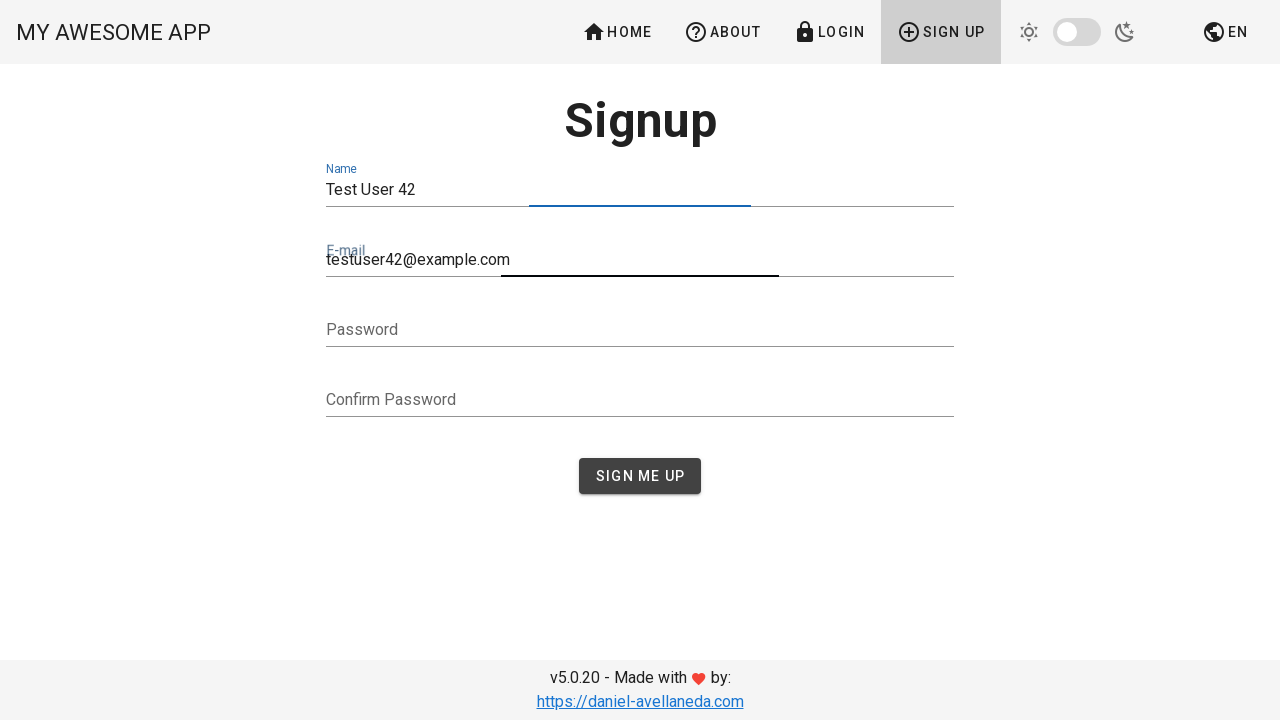

Filled password field on input[id='password']
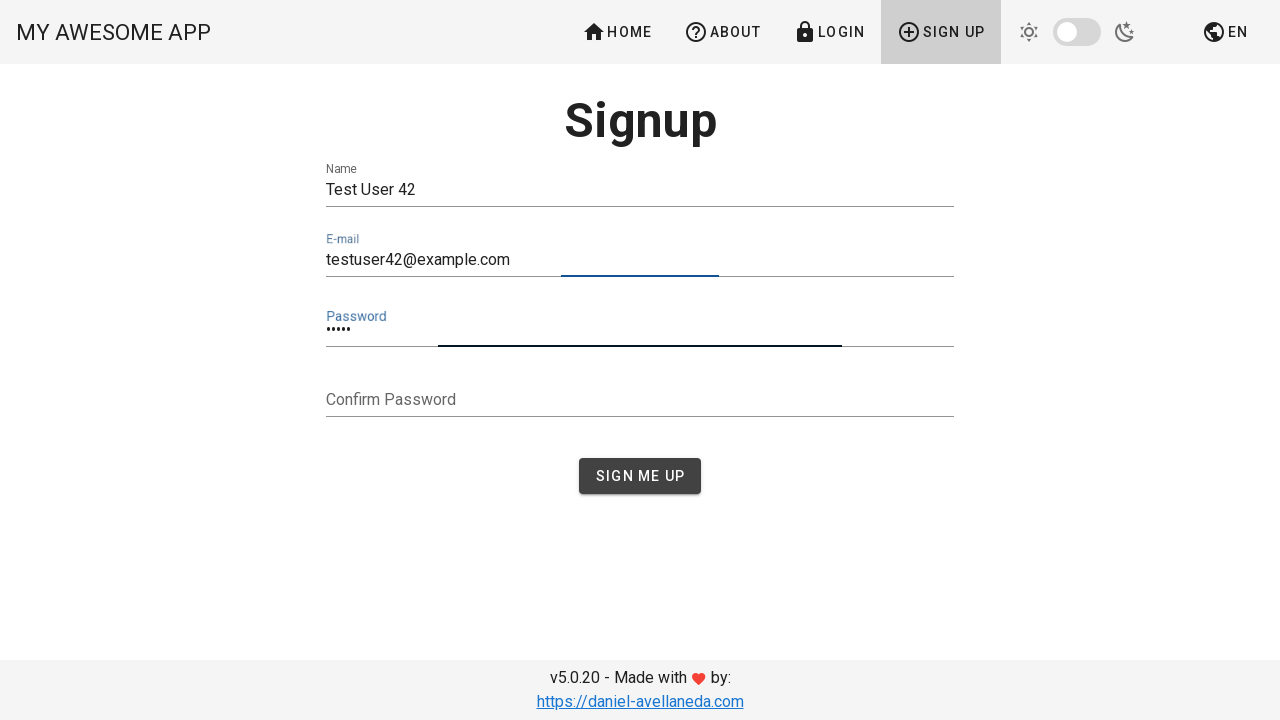

Filled confirm password field on input[id='confirmPassword']
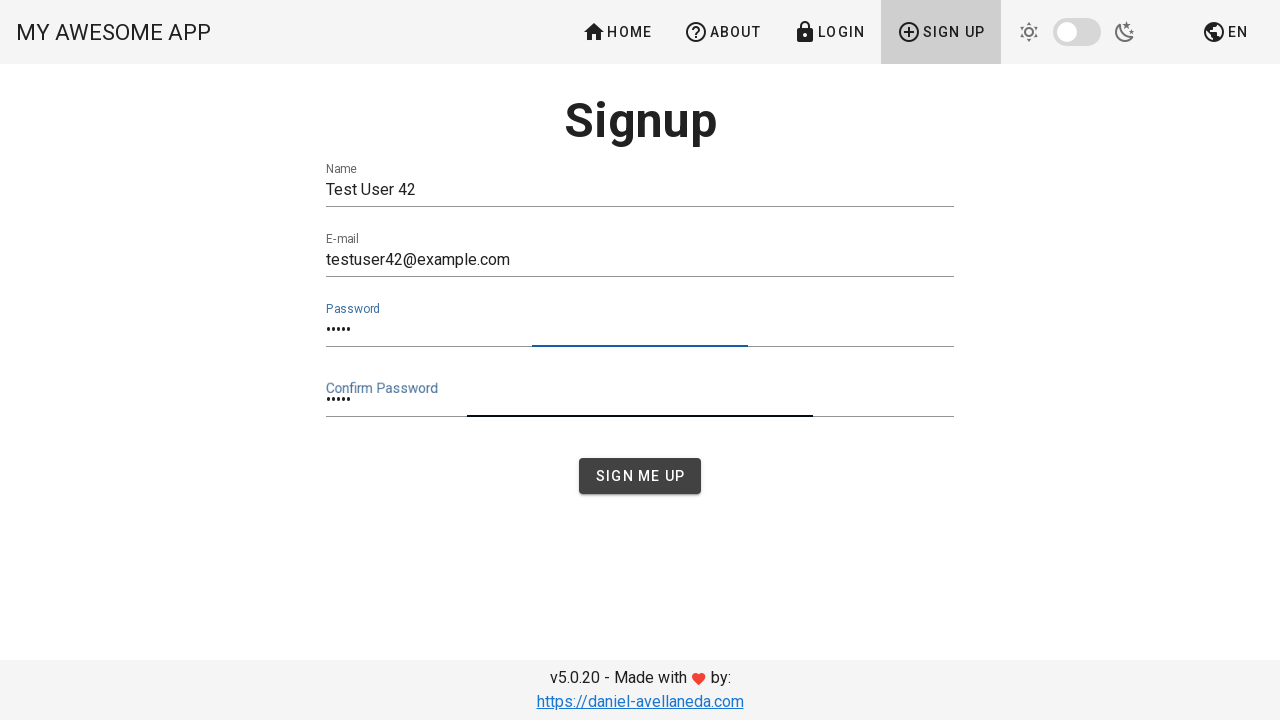

Clicked Sign me up button to submit signup form at (640, 476) on text=Sign me up
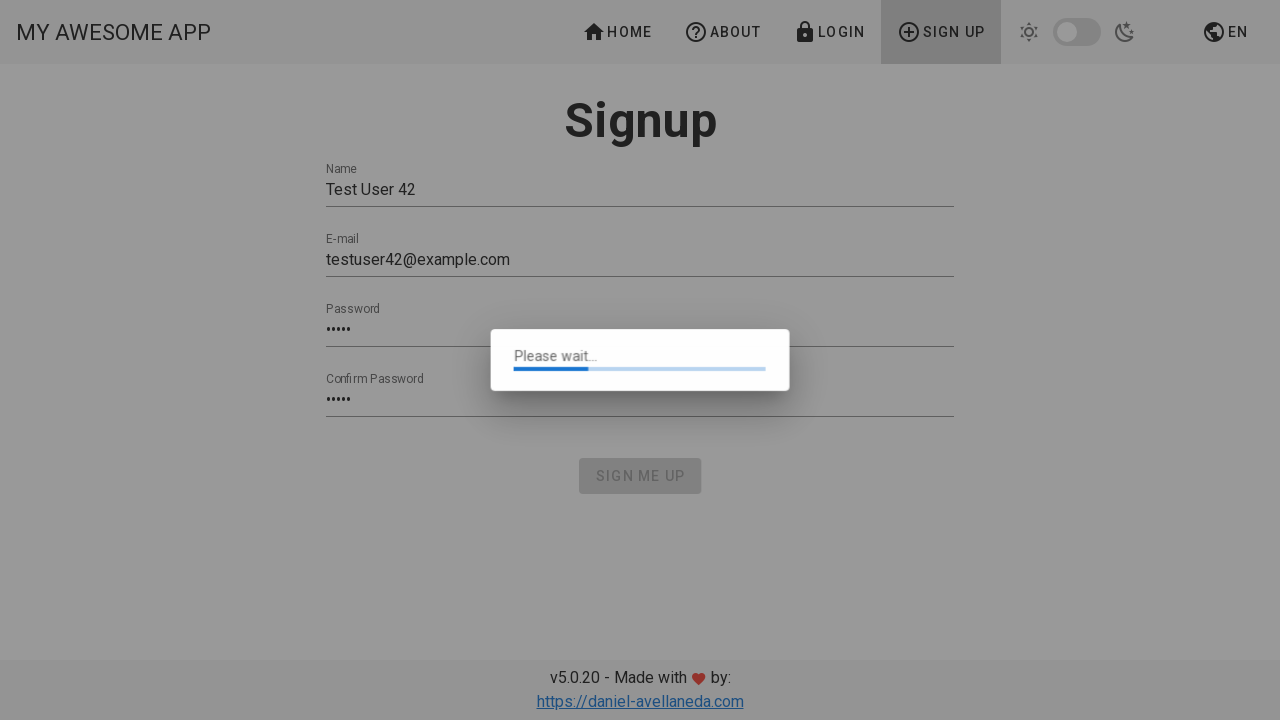

Successfully navigated to home page
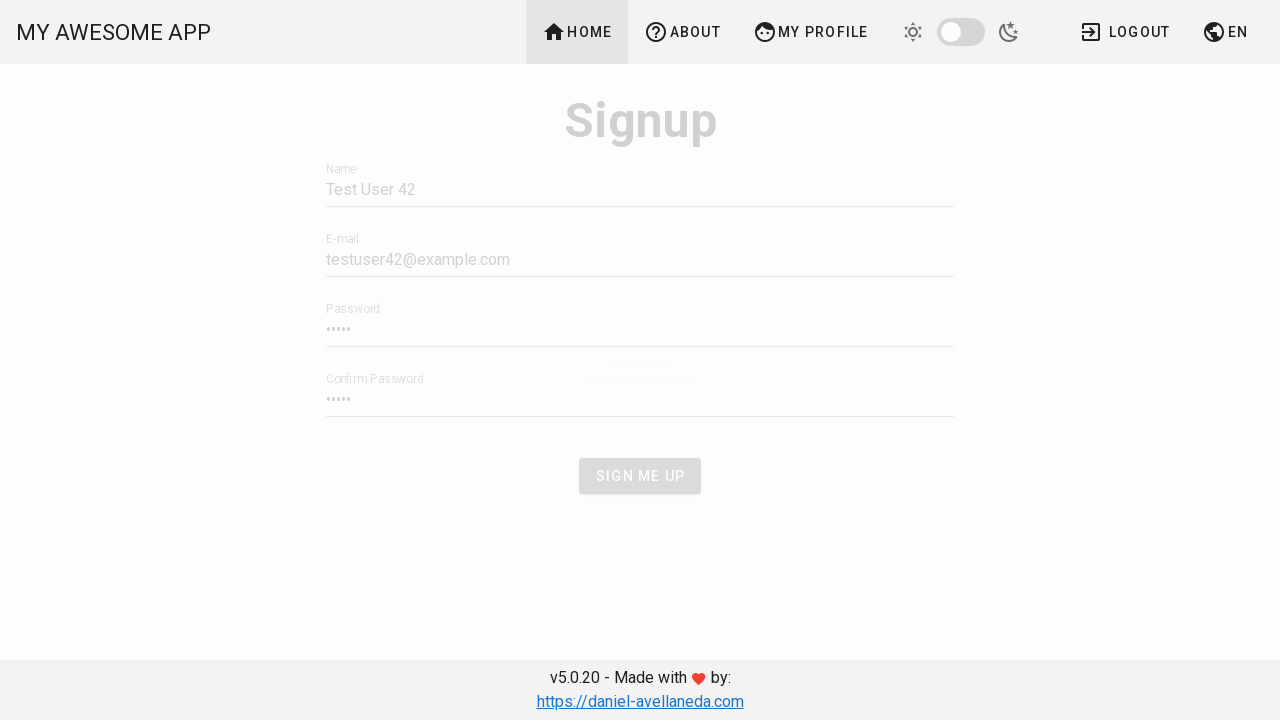

Closed verify account popup at (841, 430) on button:has-text('Close')
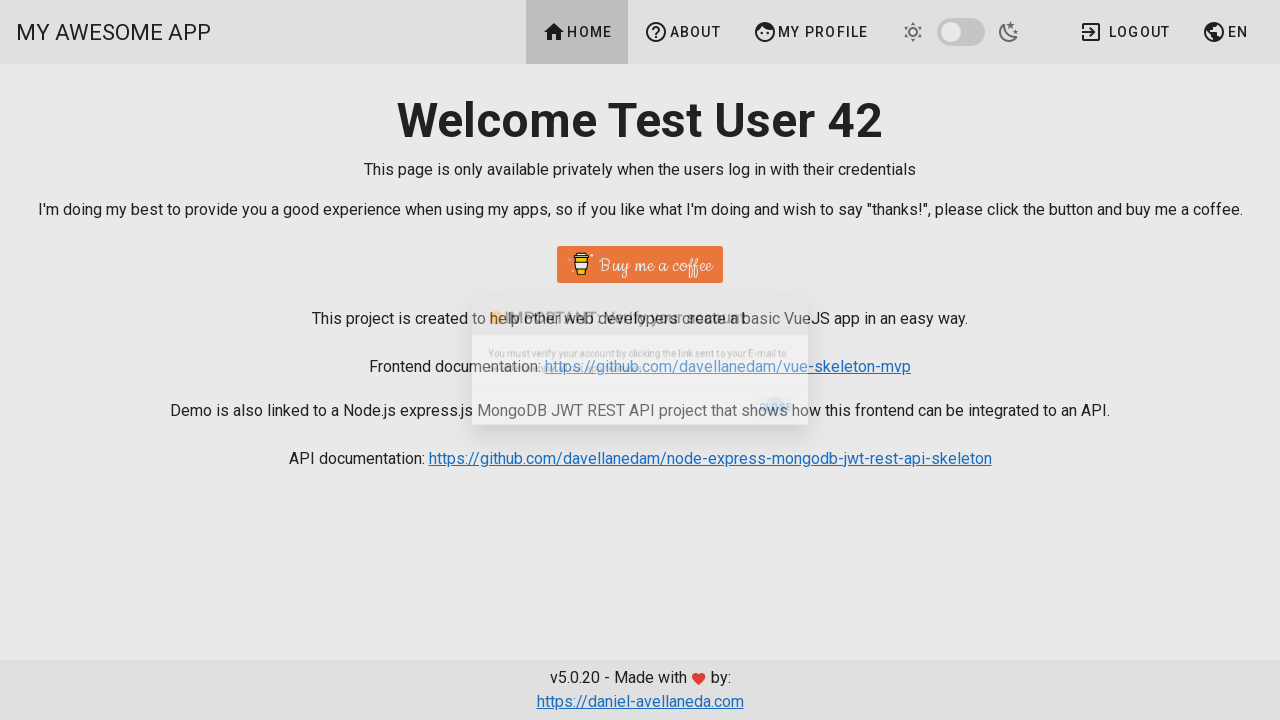

Clicked Logout button to end session at (1128, 32) on text=Logout
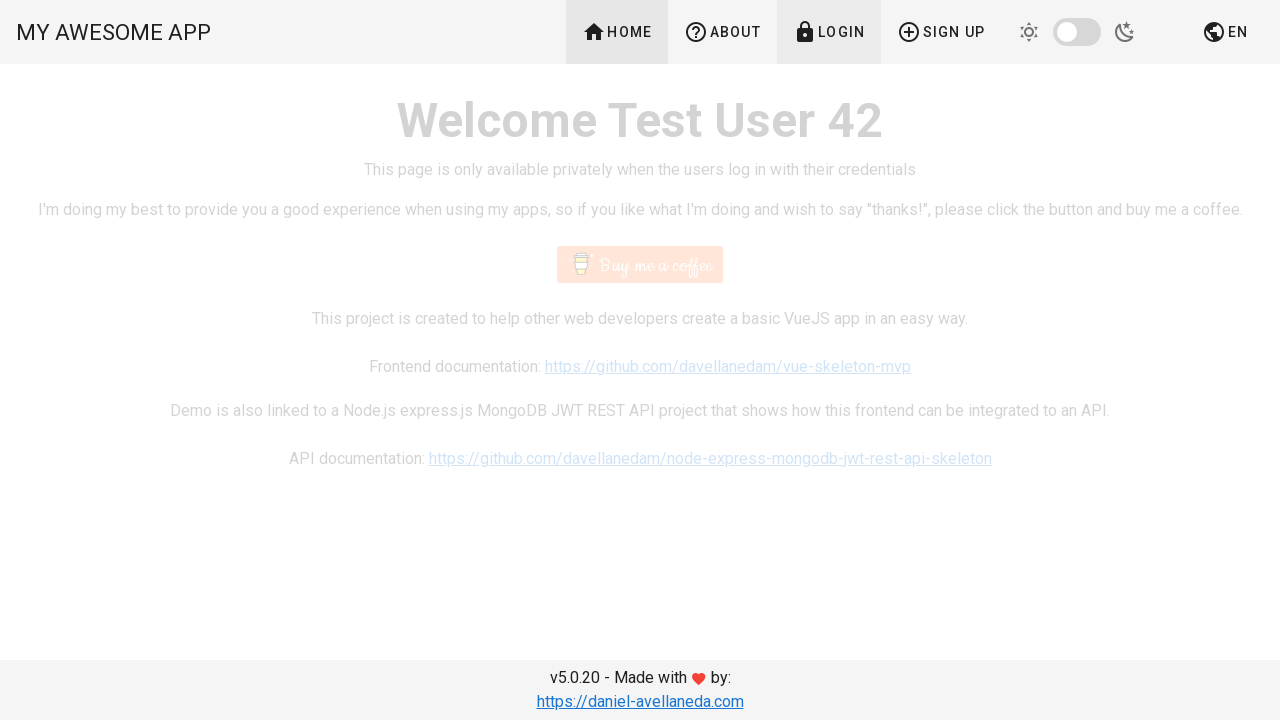

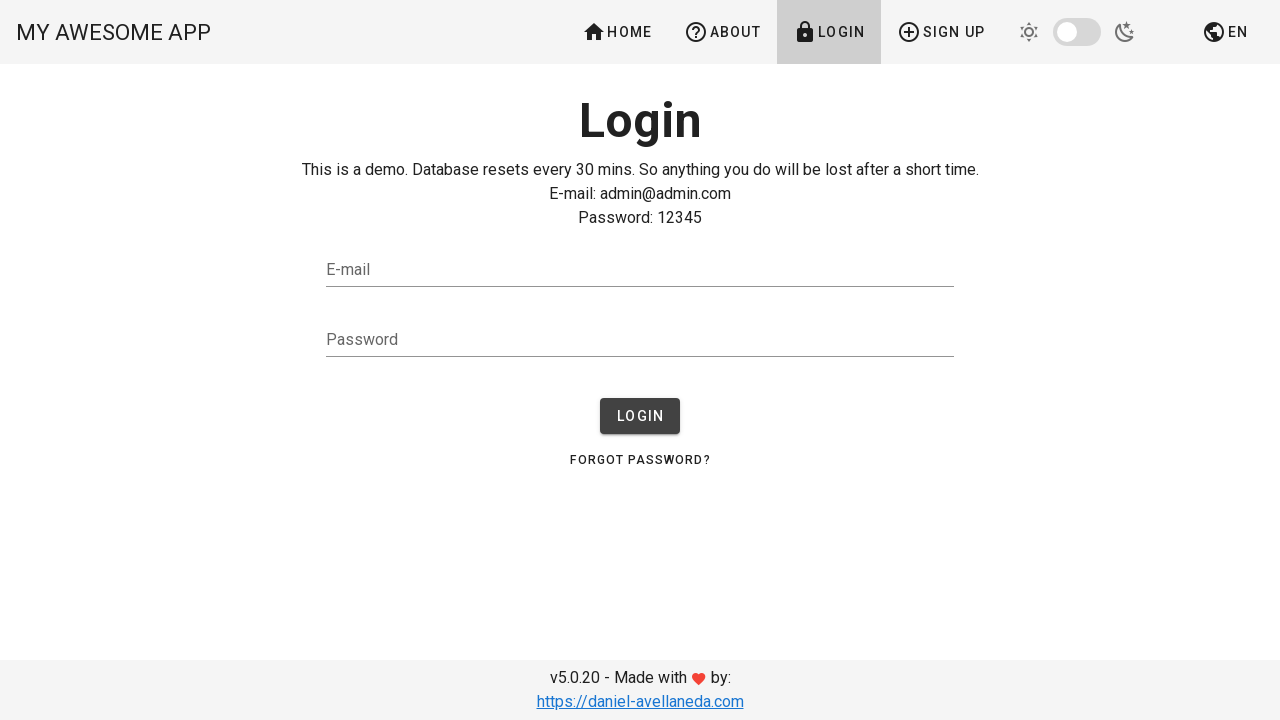